Tests a page with implicit wait functionality by clicking a verify button and checking for a success message

Starting URL: http://suninjuly.github.io/wait1.html

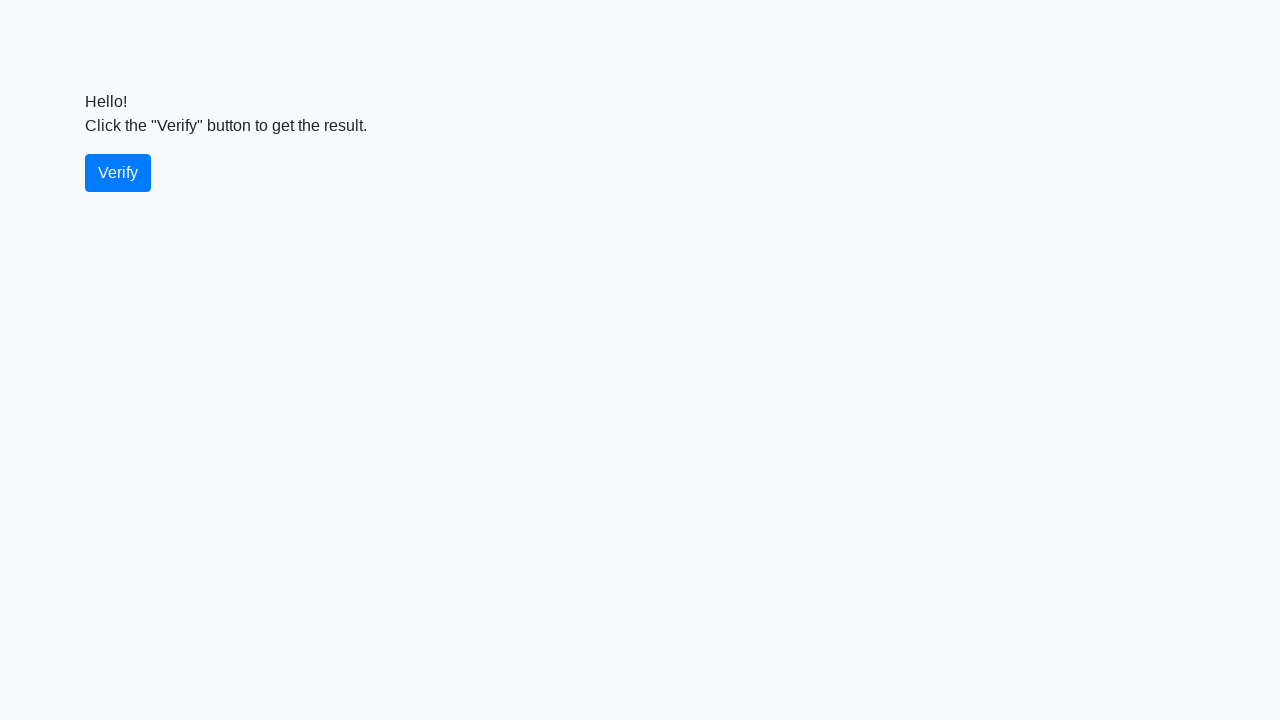

Clicked the verify button at (118, 173) on #verify
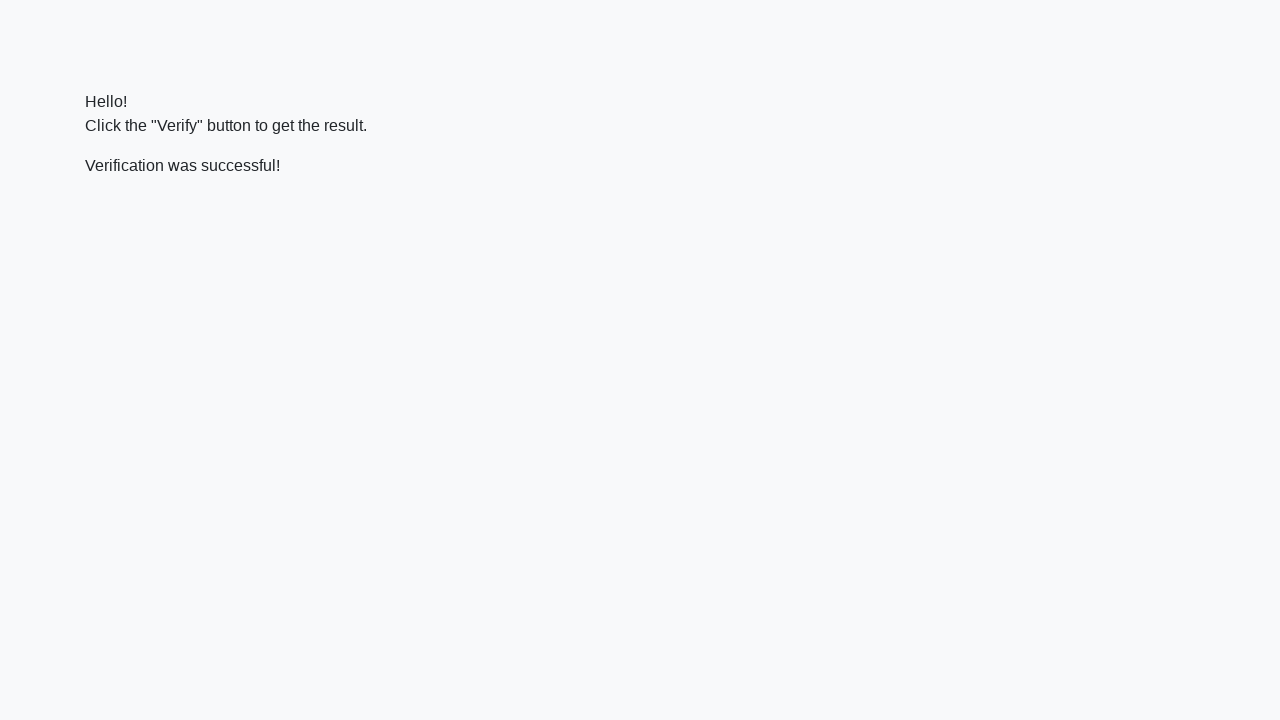

Located the verify message element
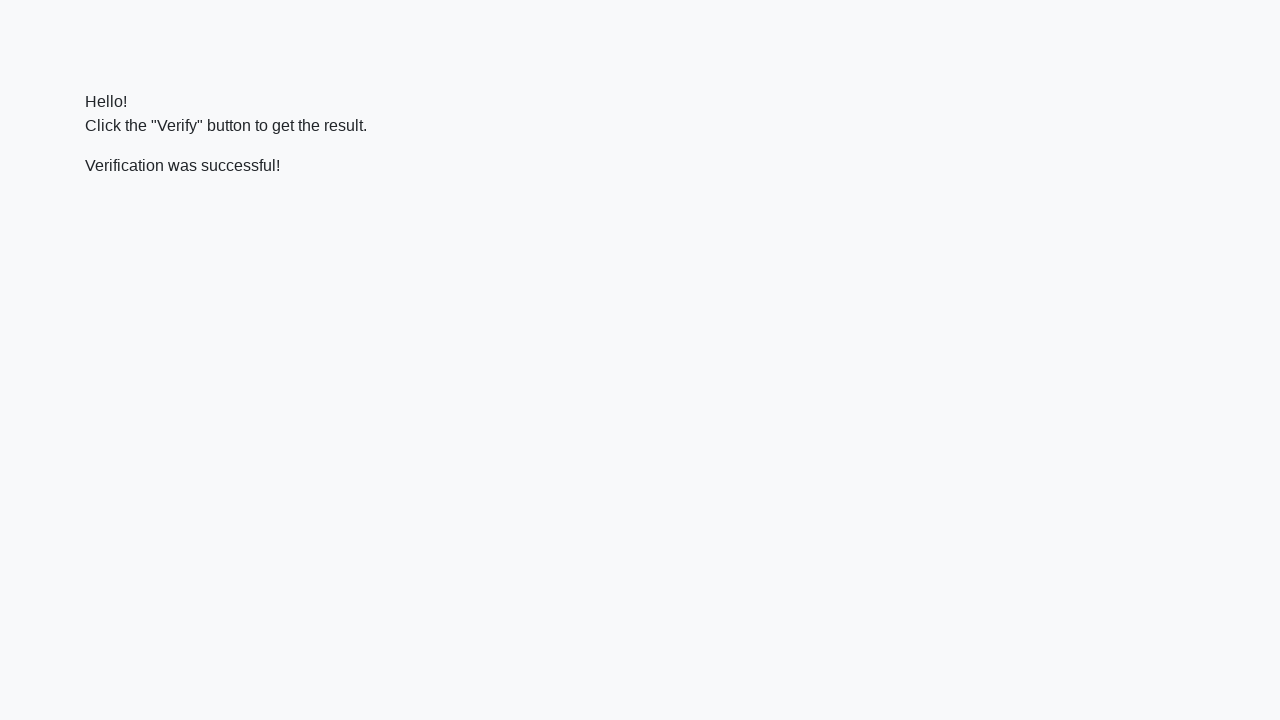

Success message appeared after verification
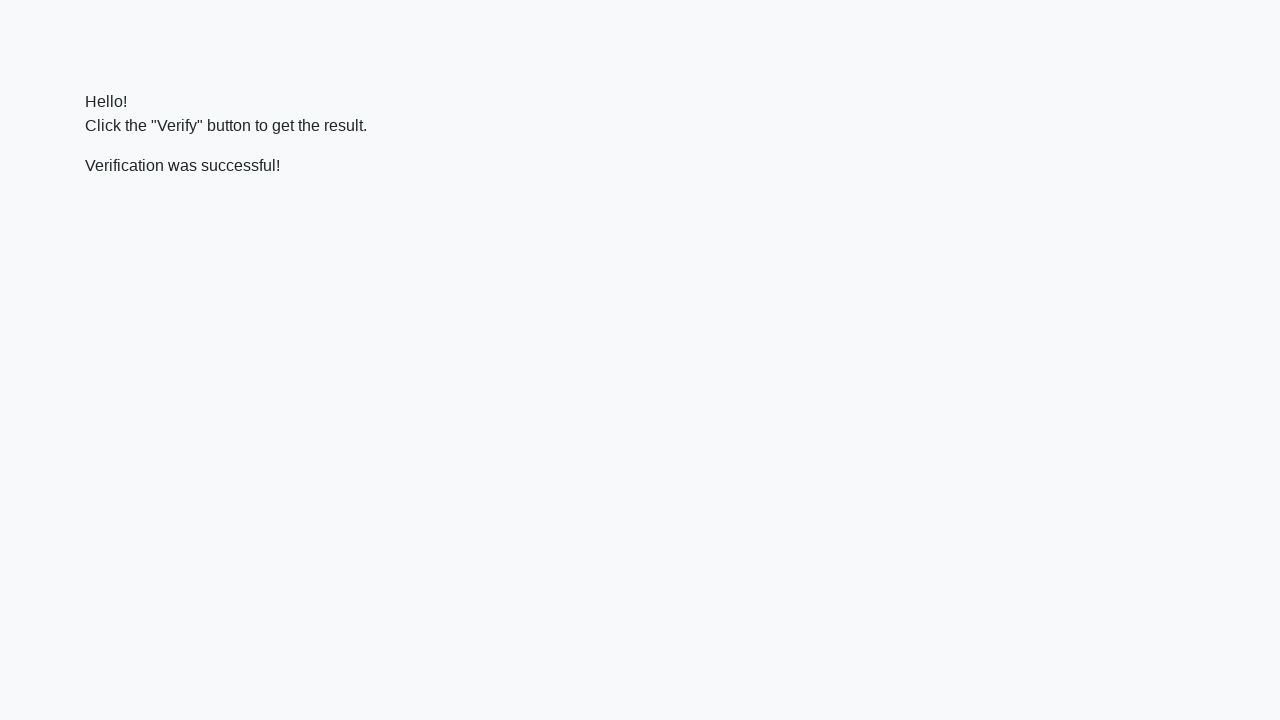

Verified that success message contains 'successful'
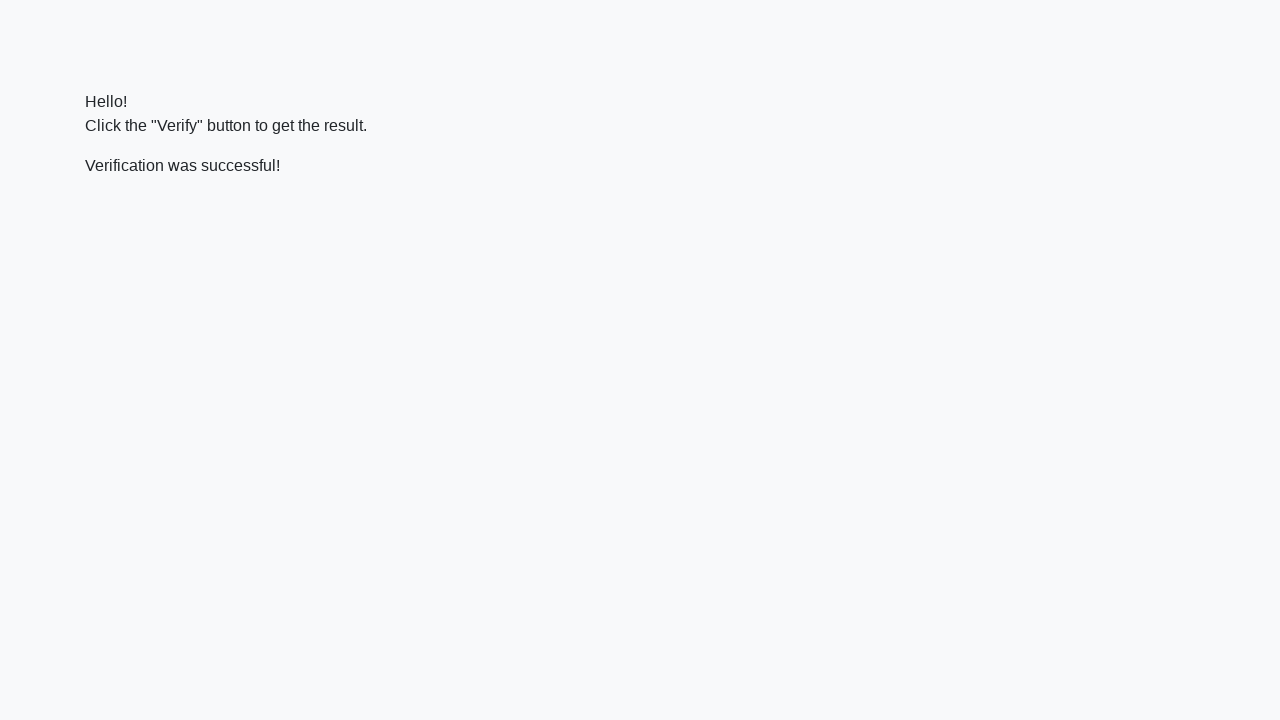

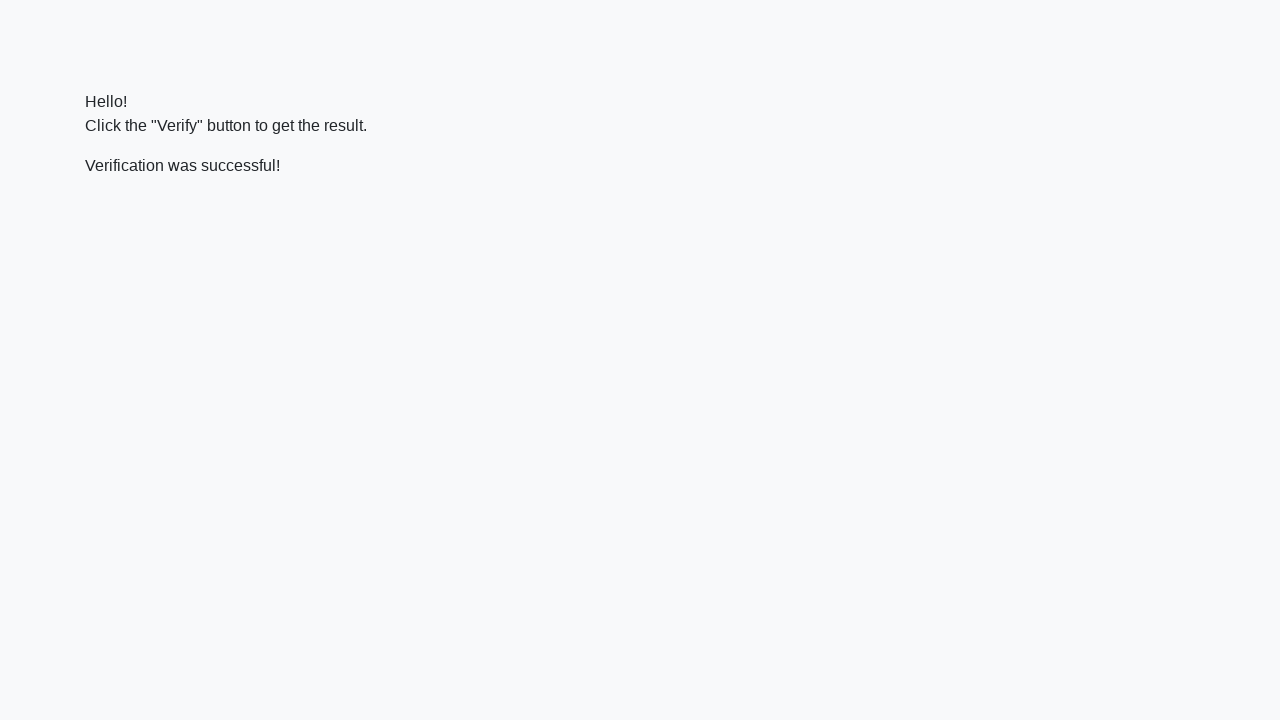